Tests drag and drop functionality by dragging a draggable element to a droppable target

Starting URL: https://testautomationpractice.blogspot.com/

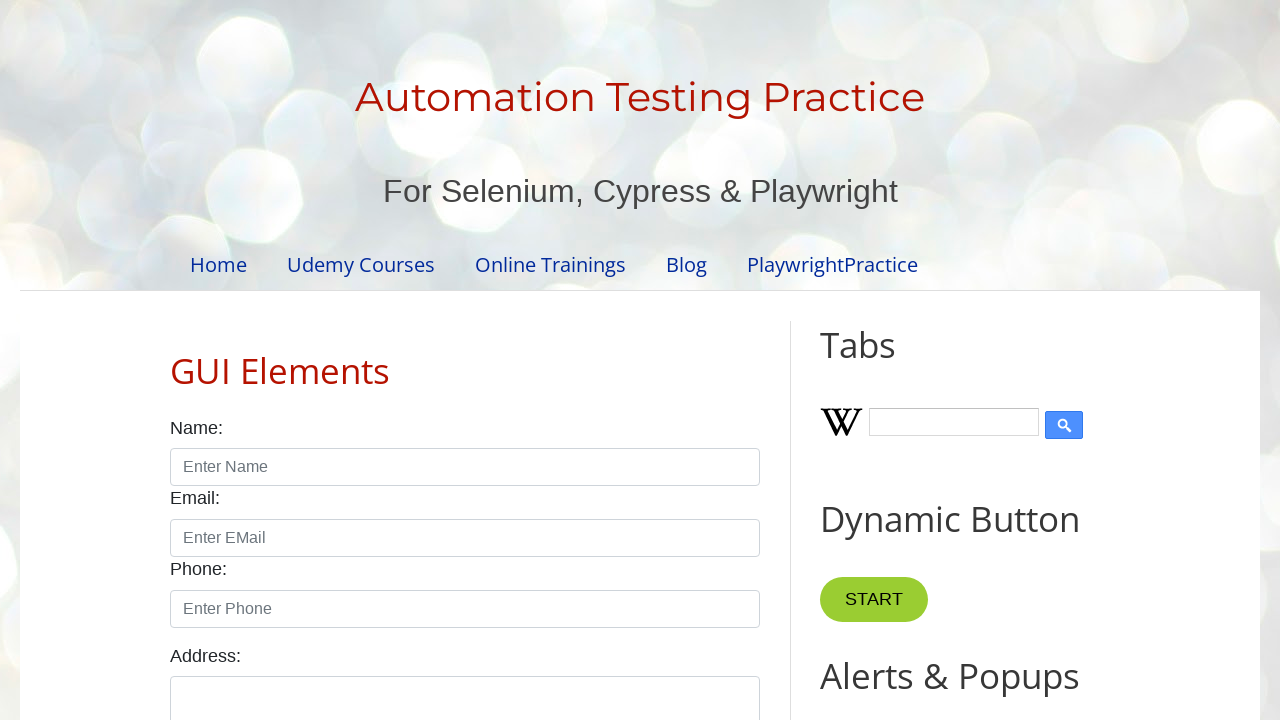

Located draggable element with id 'draggable'
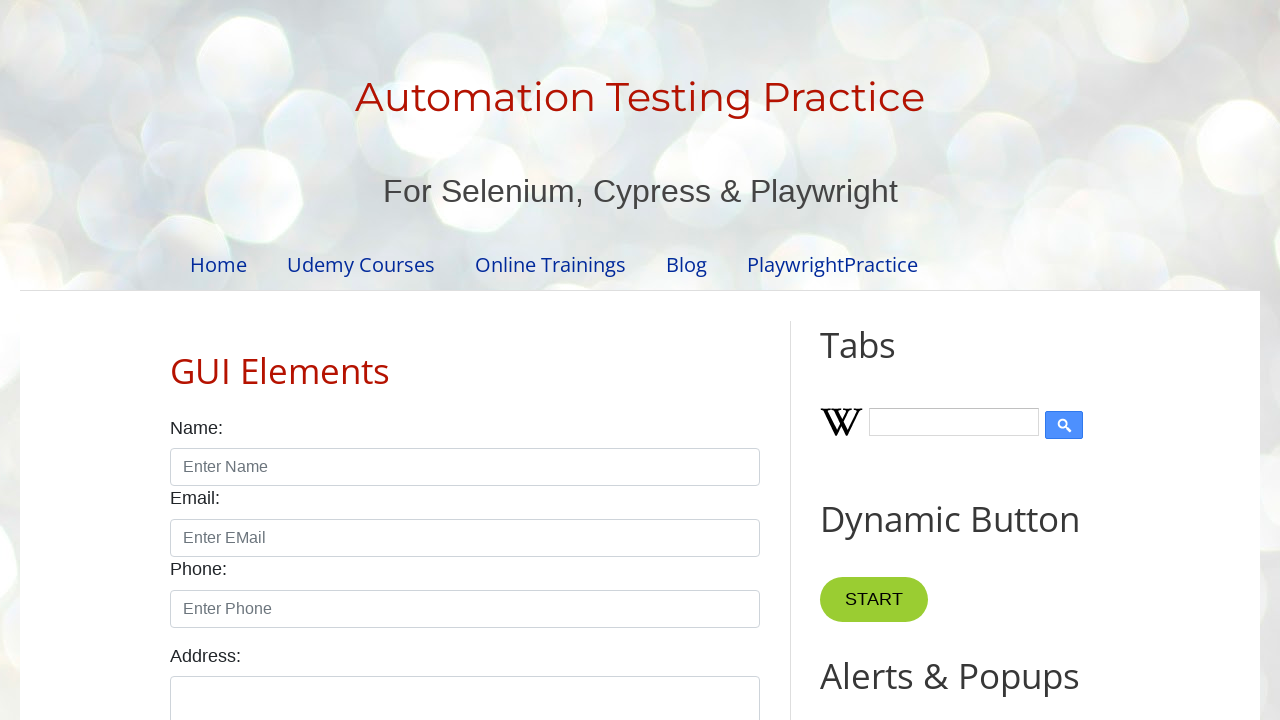

Located droppable target element with id 'droppable'
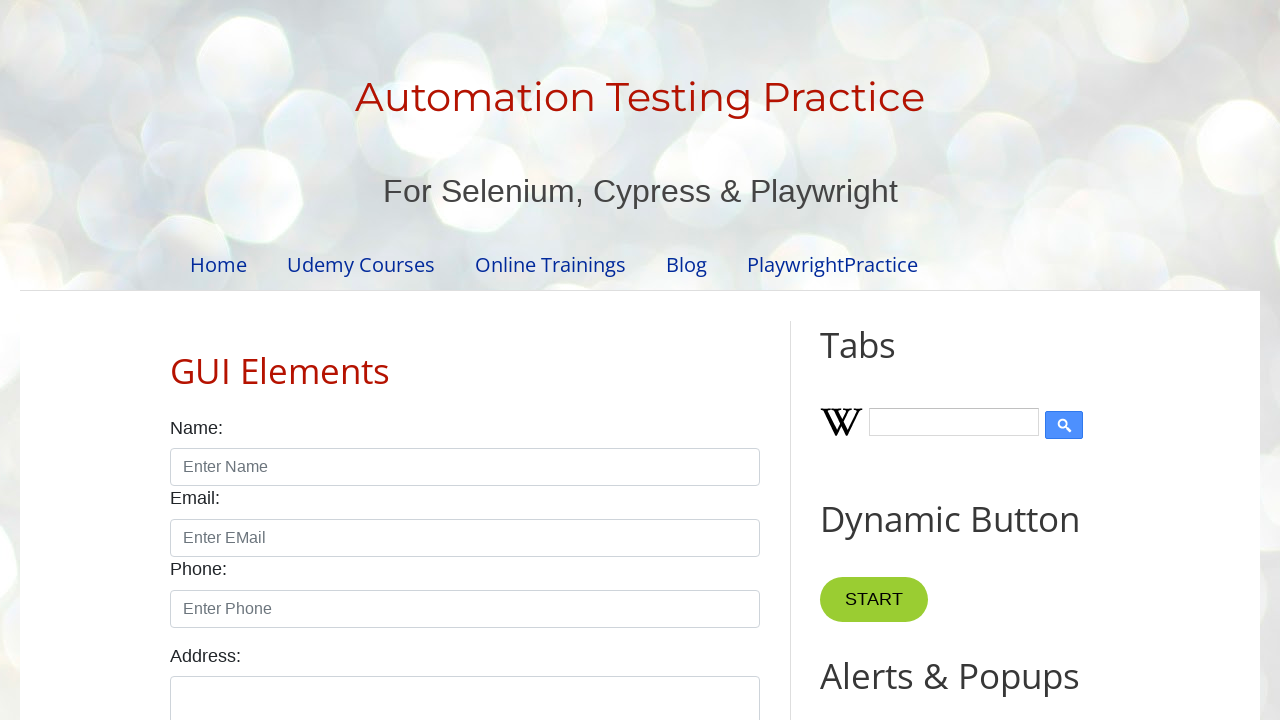

Dragged the draggable element to the droppable target at (1015, 386)
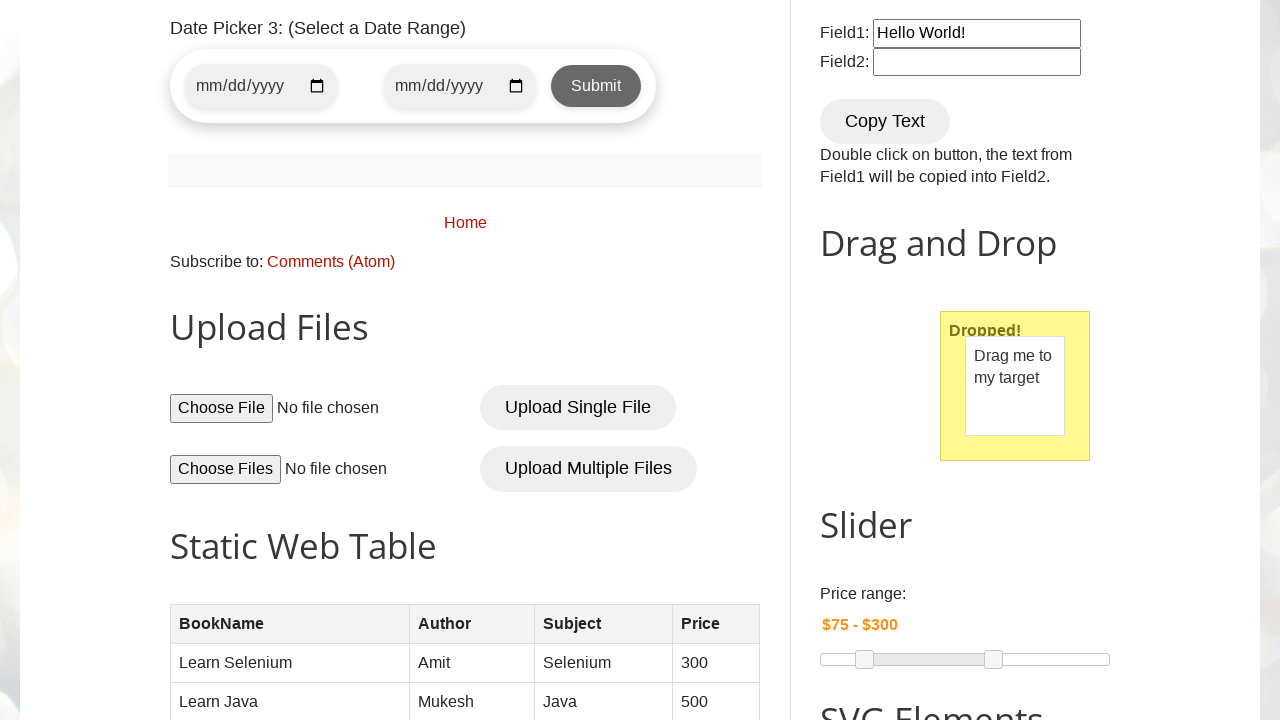

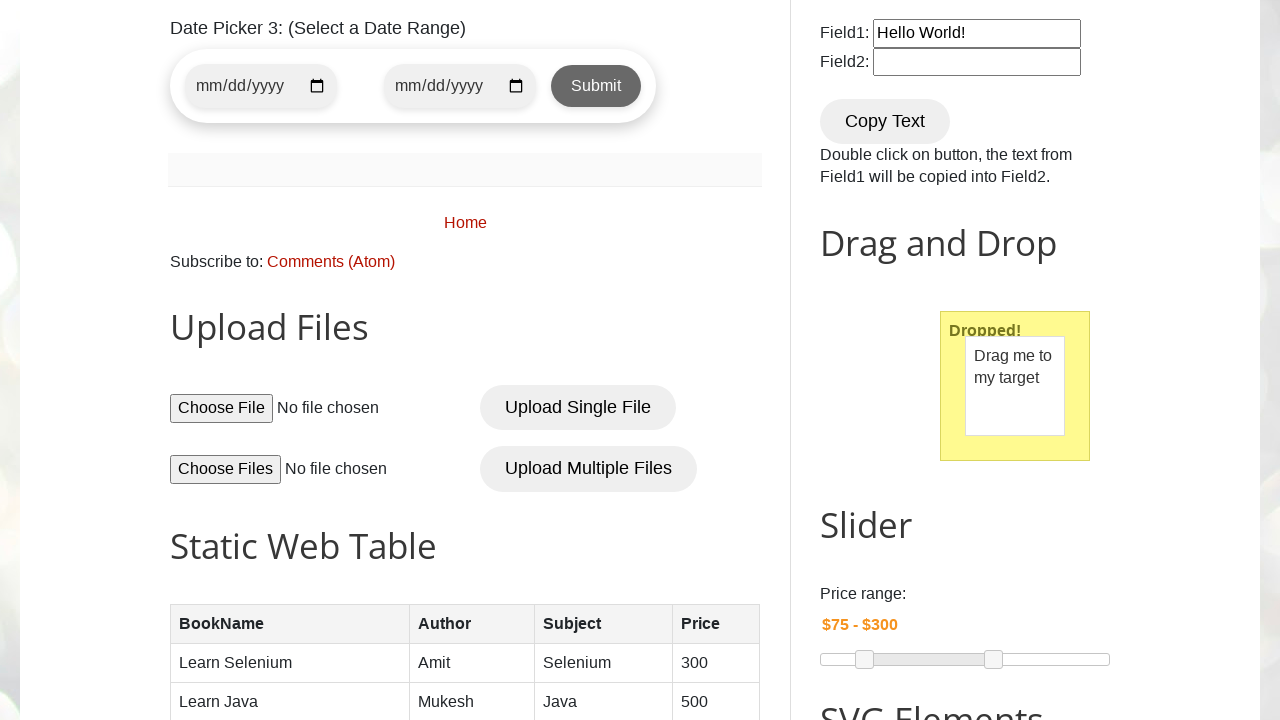